Tests implicit wait functionality by clicking a button and retrieving the text of a newly appeared button element

Starting URL: https://leafground.com/waits.xhtml

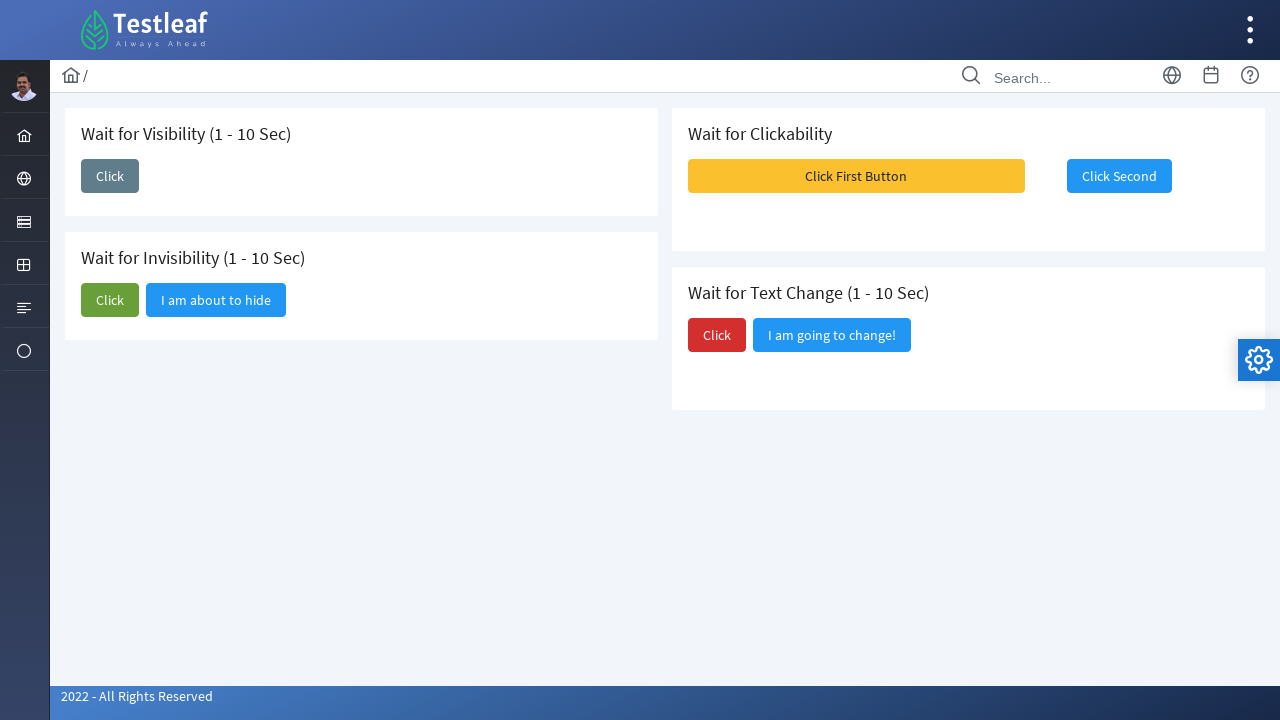

Clicked initial button to trigger implicit wait scenario at (110, 176) on button#j_idt87\:j_idt89
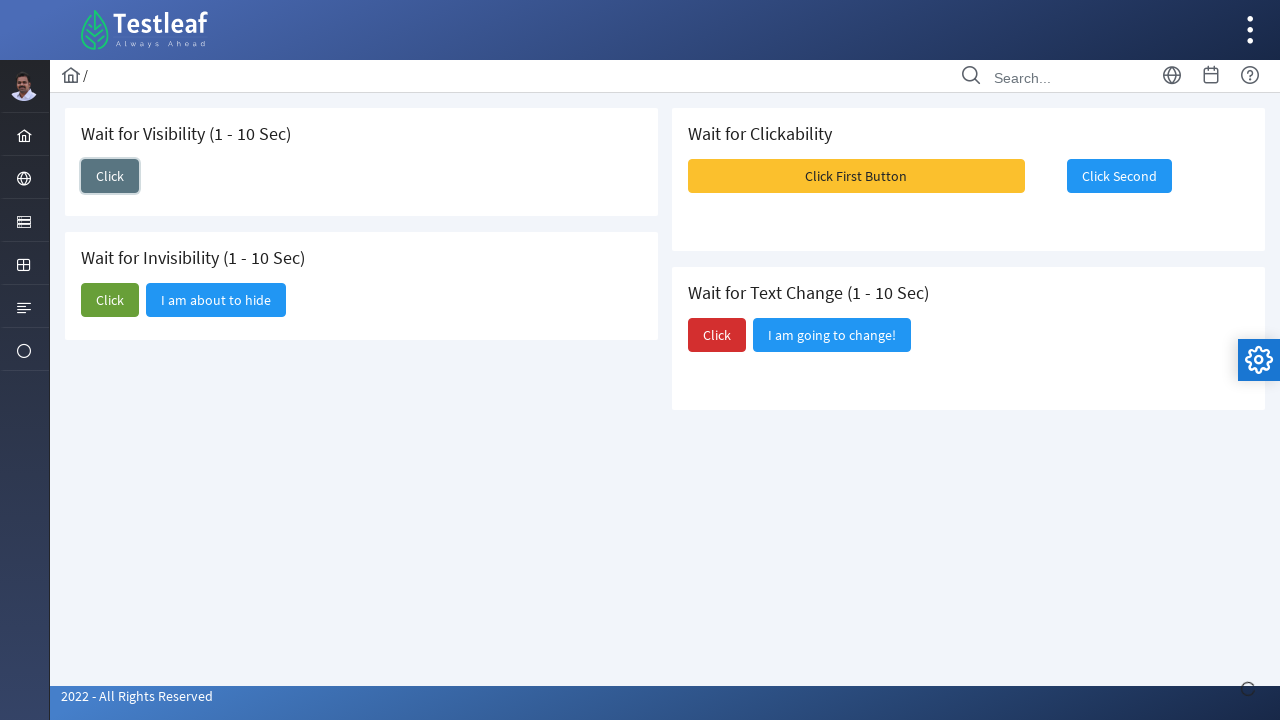

Located new button element that should appear after click
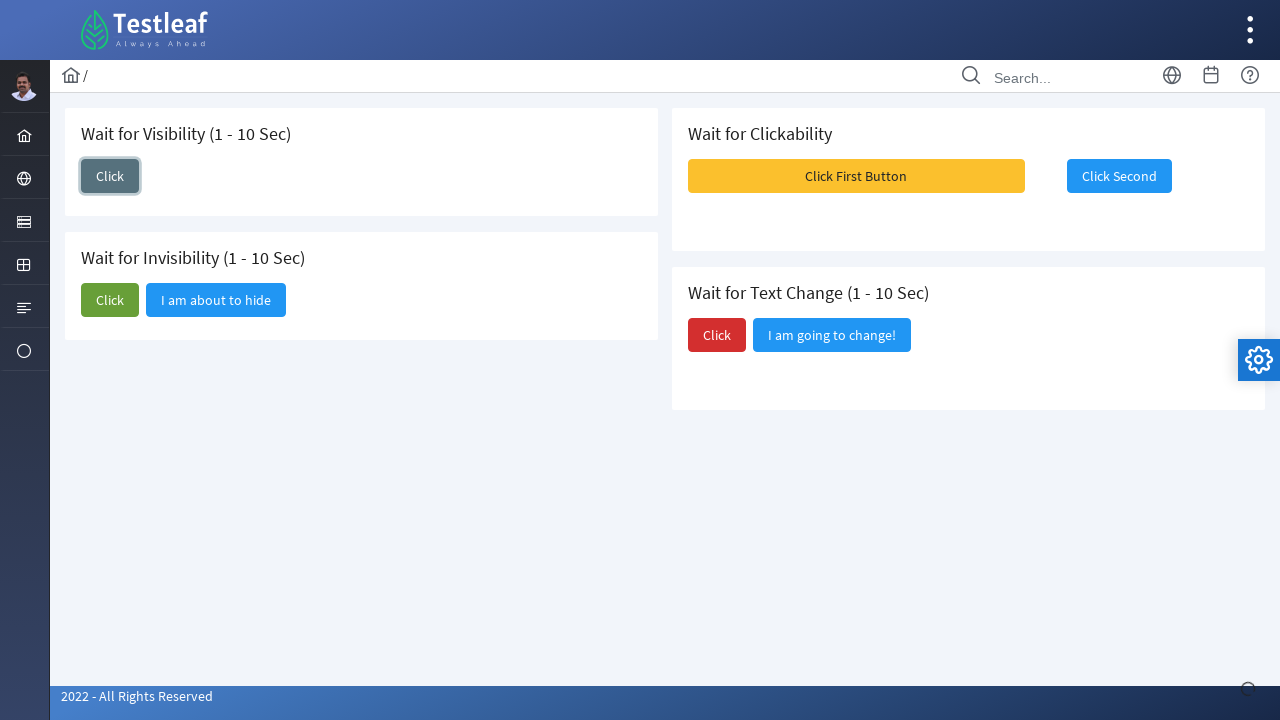

New button became visible - implicit wait completed
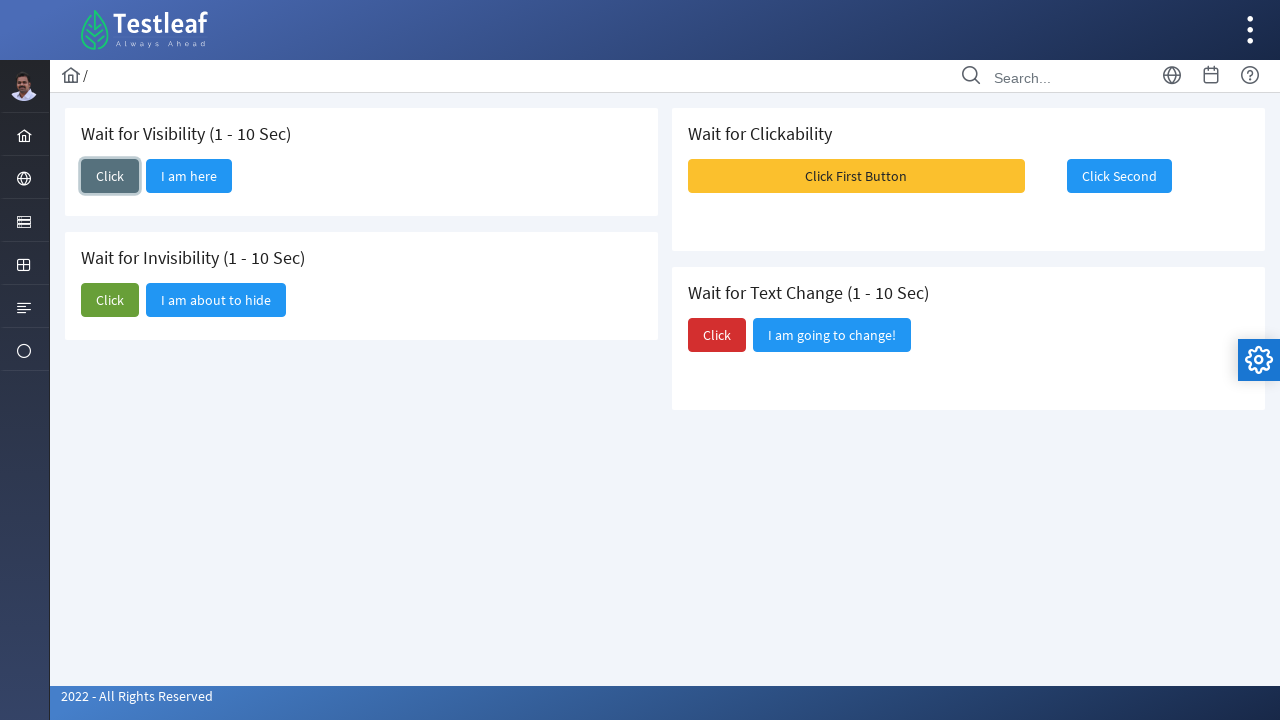

Retrieved text from new button: 'I am here'
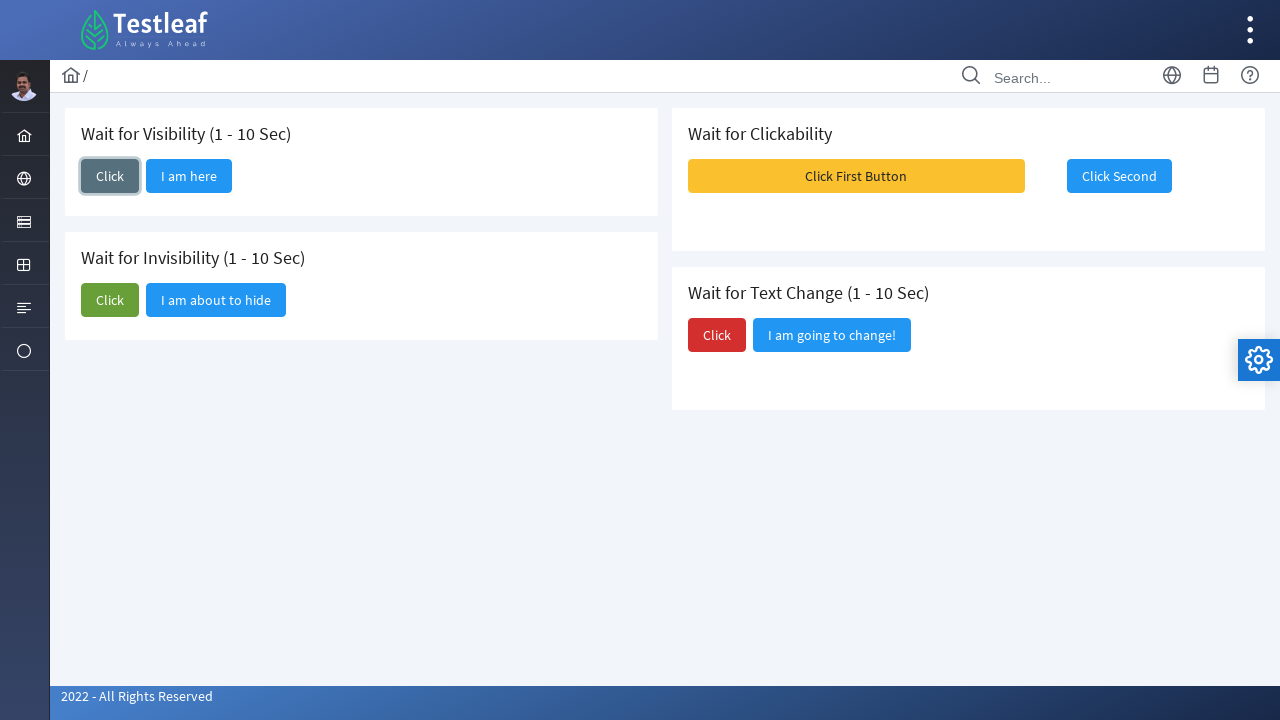

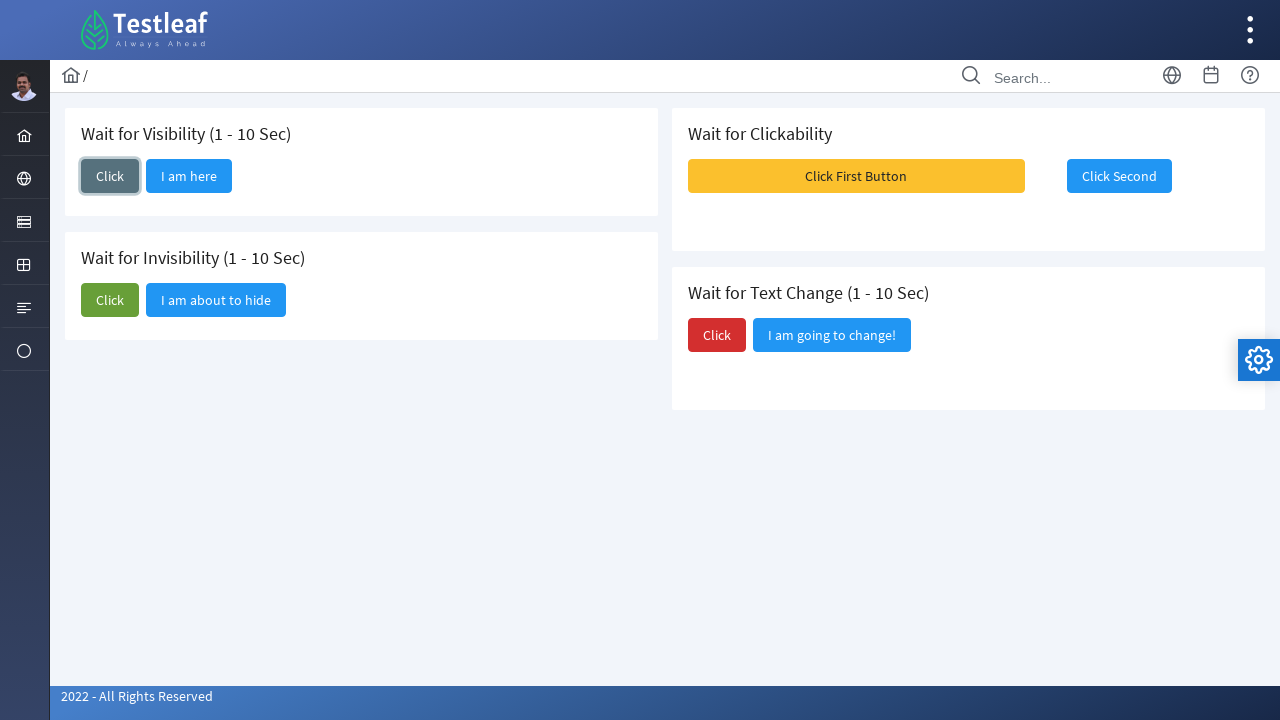